Navigates to Disappearing Elements page and clicks on each navigation button sequentially

Starting URL: http://the-internet.herokuapp.com/

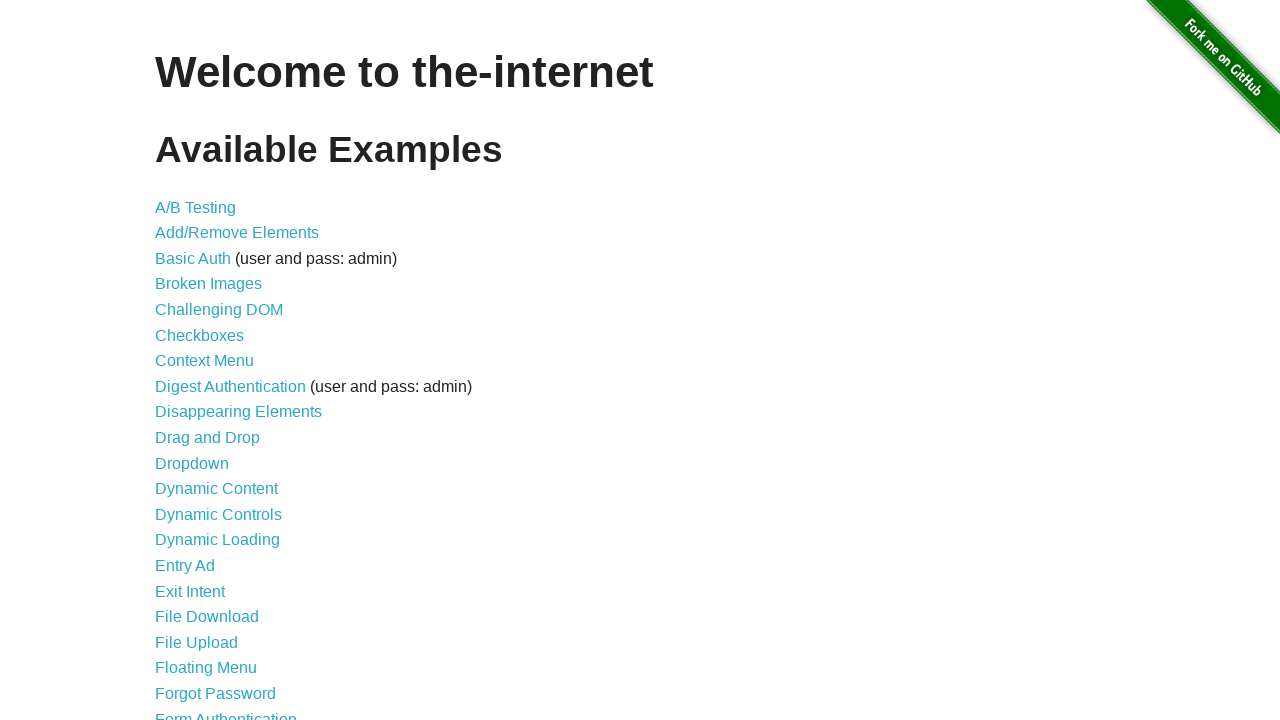

Clicked on 'Disappearing Elements' link at (238, 412) on a[href='/disappearing_elements']
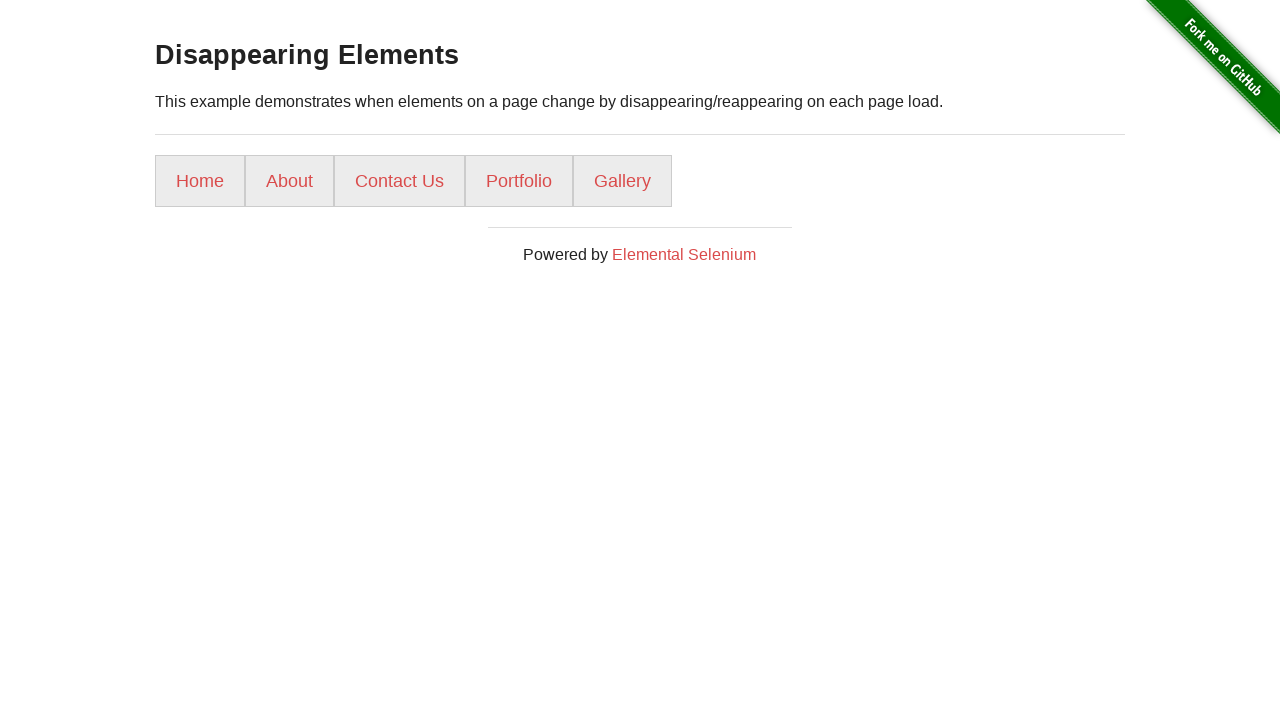

Navigation buttons loaded on Disappearing Elements page
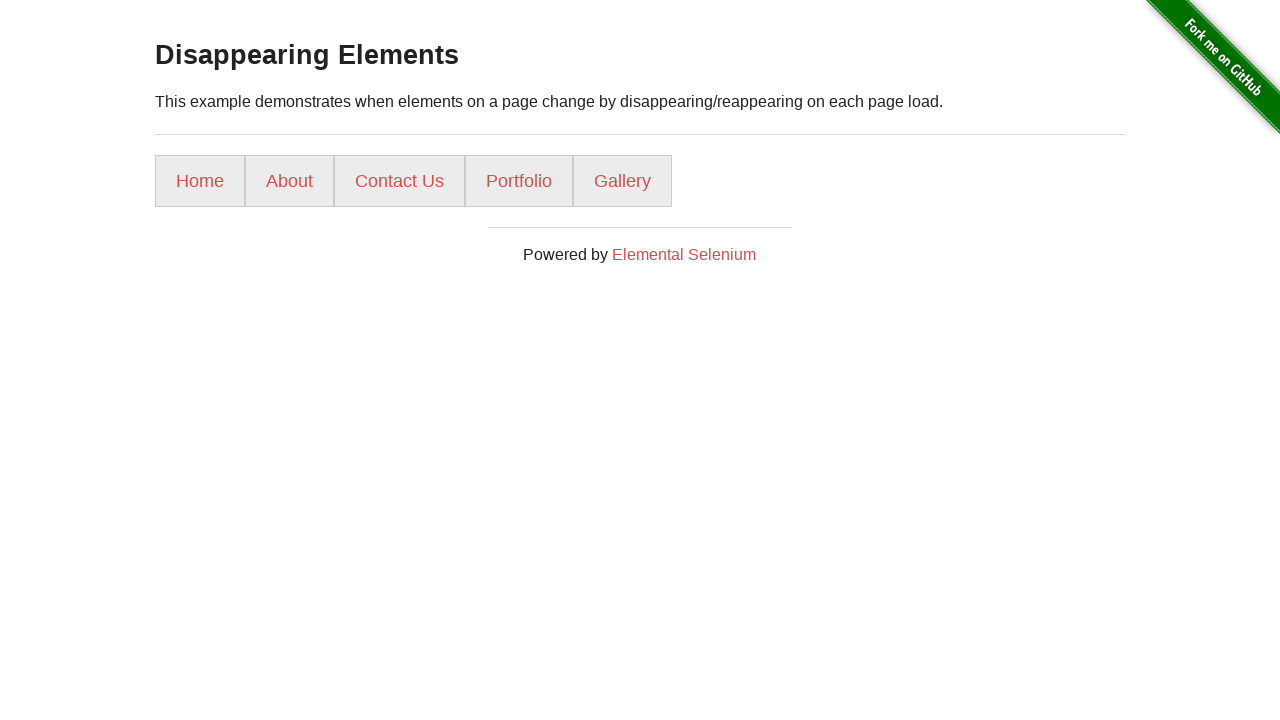

Found 5 navigation buttons
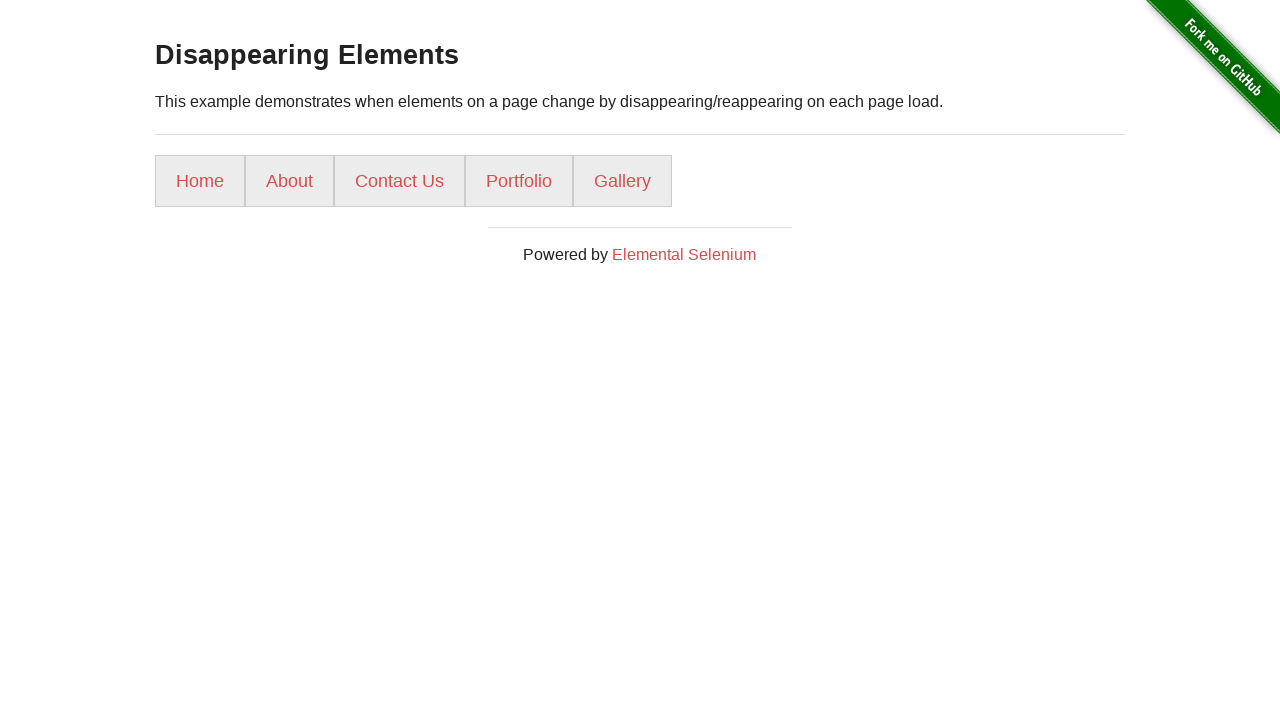

Clicked navigation button at index 0 at (200, 181) on ul li a >> nth=0
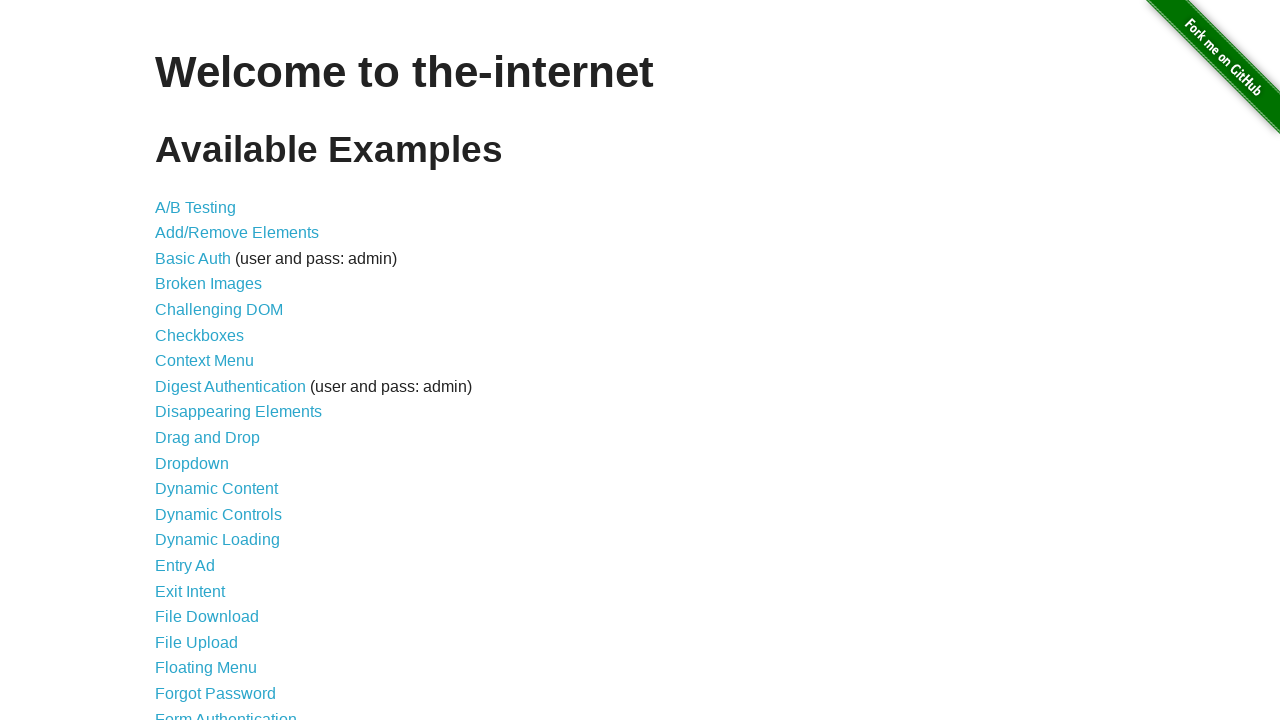

Navigated back to Disappearing Elements page (iteration 1)
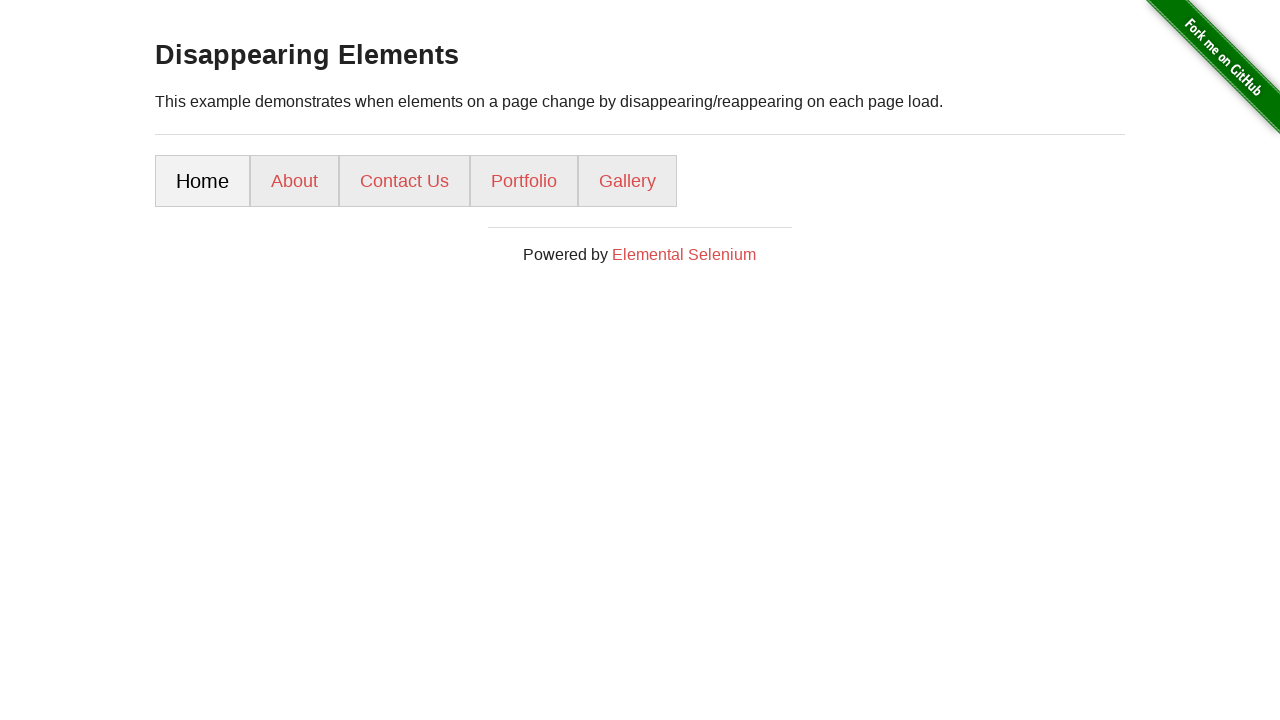

Navigation buttons reloaded
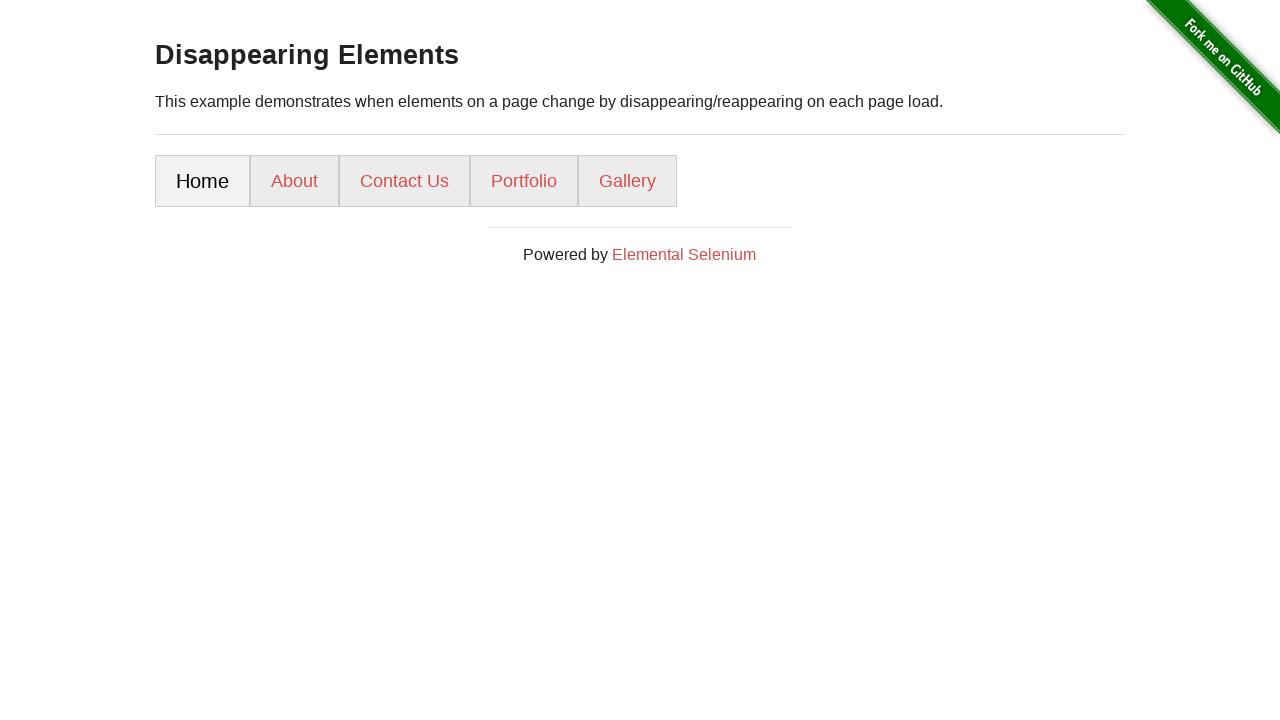

Clicked navigation button at index 1 at (294, 181) on ul li a >> nth=1
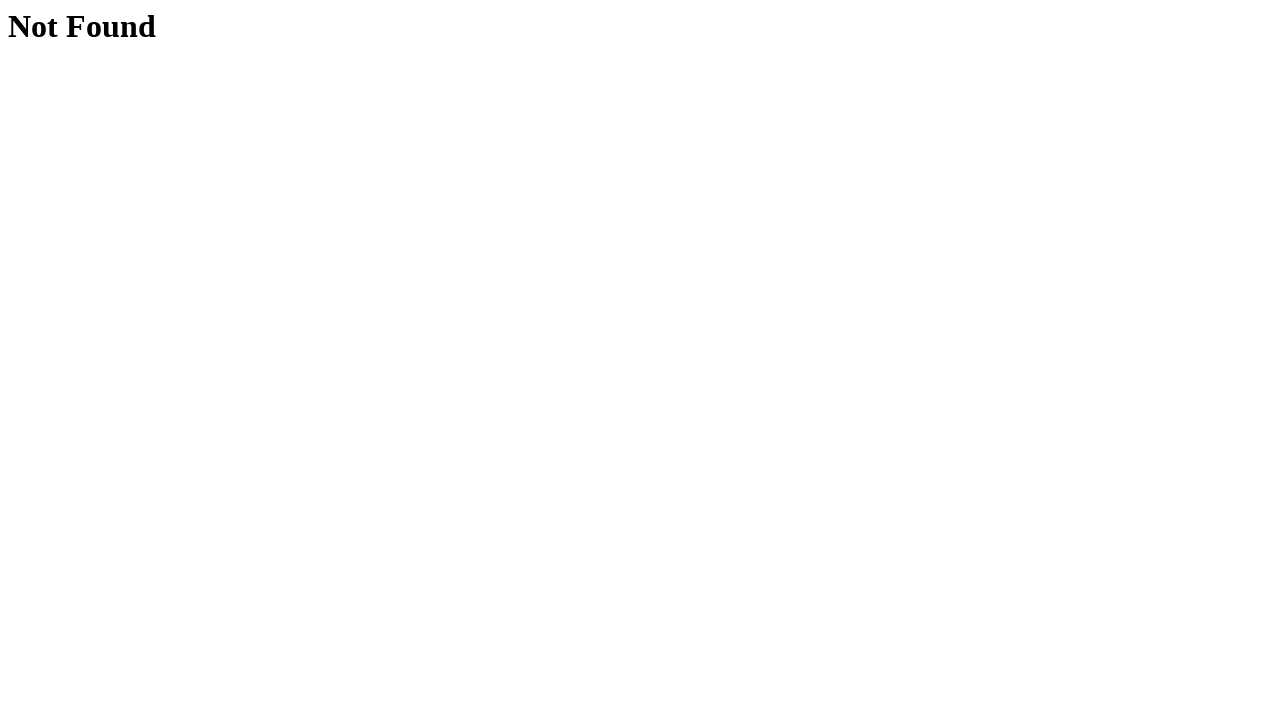

Navigated back to Disappearing Elements page (iteration 2)
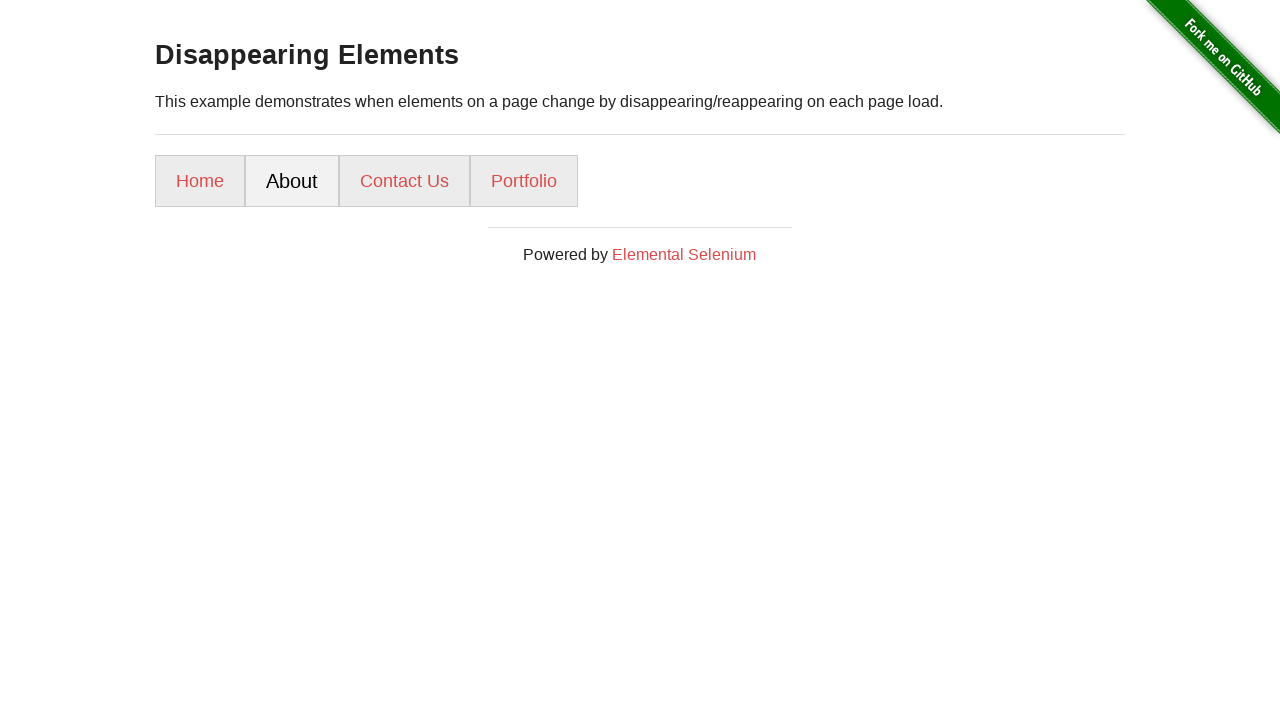

Navigation buttons reloaded
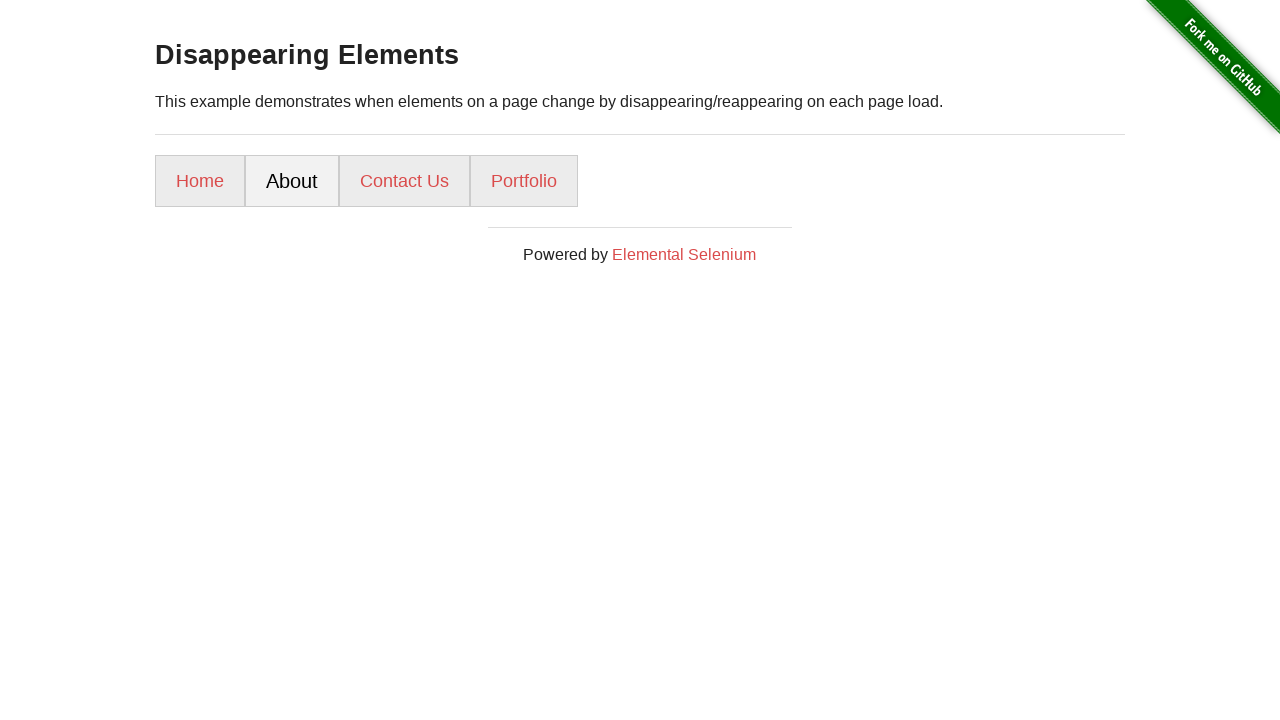

Clicked navigation button at index 2 at (404, 181) on ul li a >> nth=2
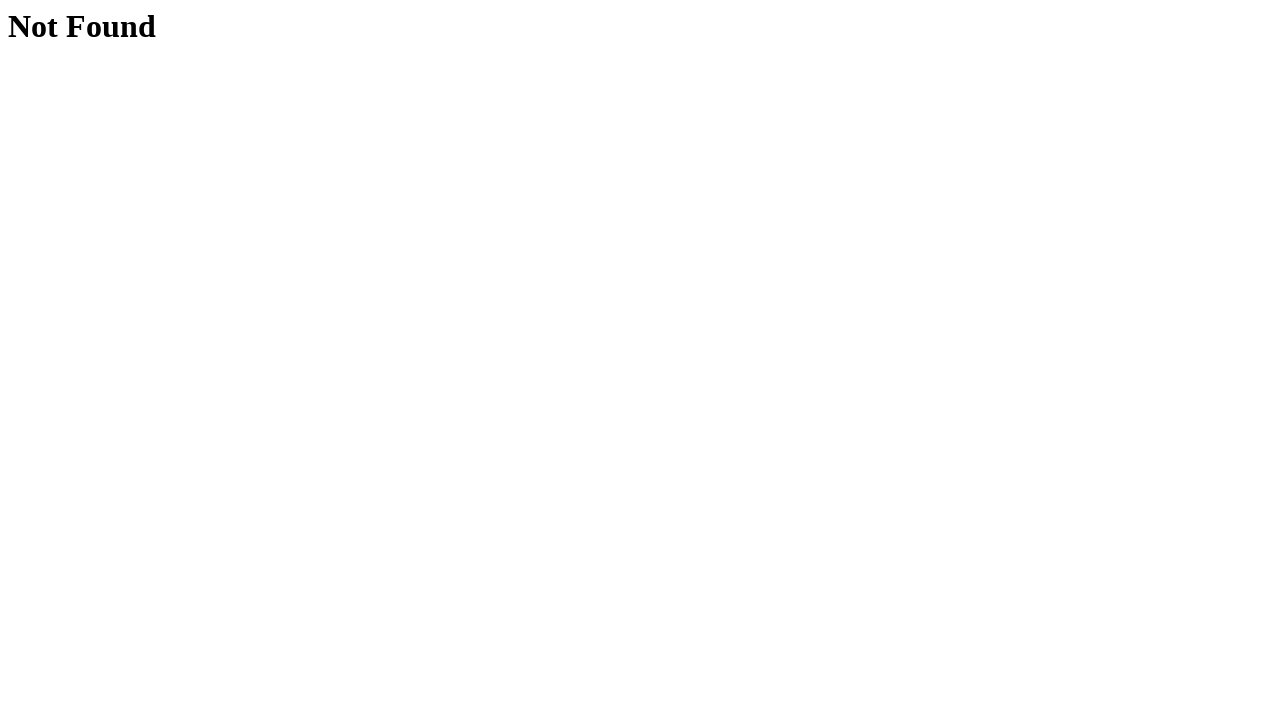

Navigated back to Disappearing Elements page (iteration 3)
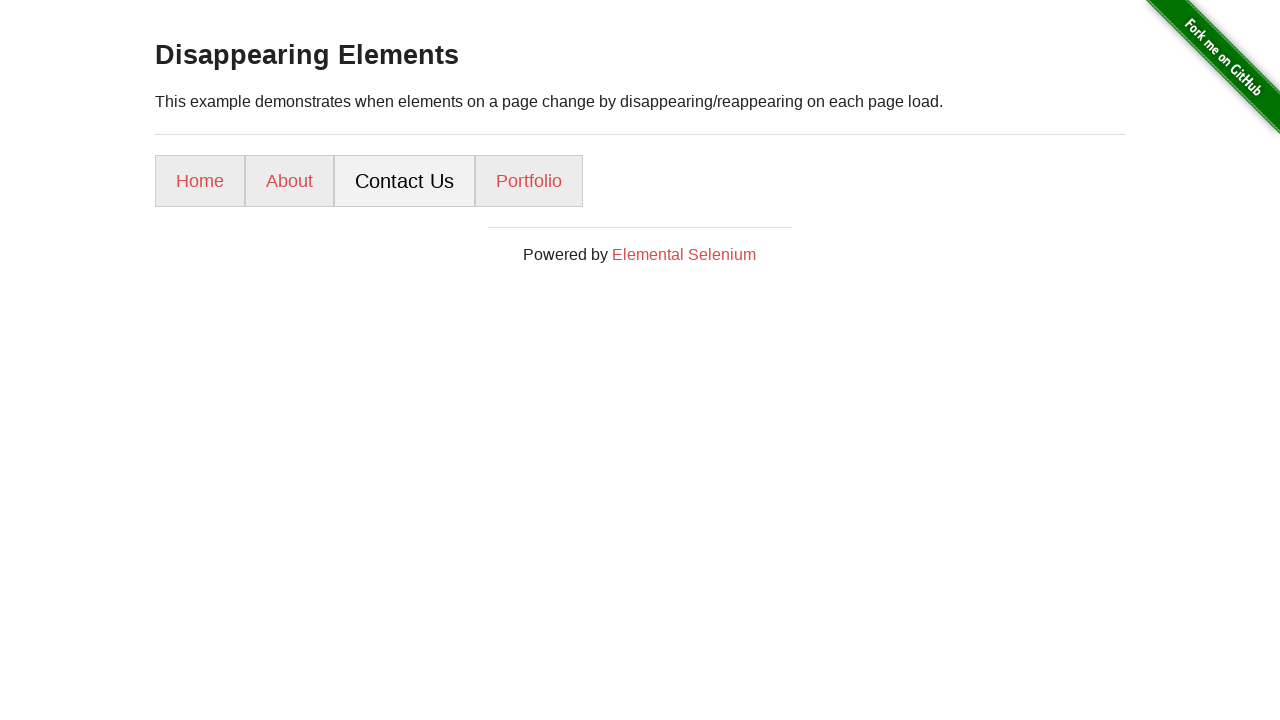

Navigation buttons reloaded
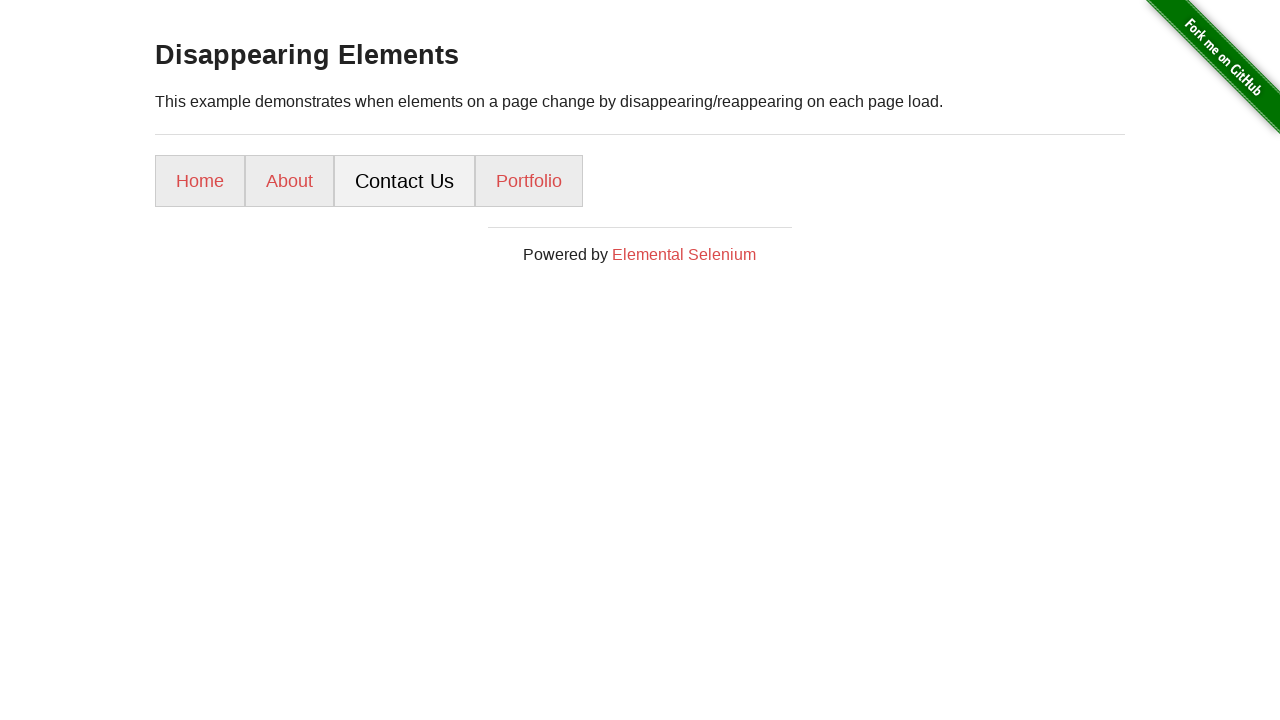

Clicked navigation button at index 3 at (529, 181) on ul li a >> nth=3
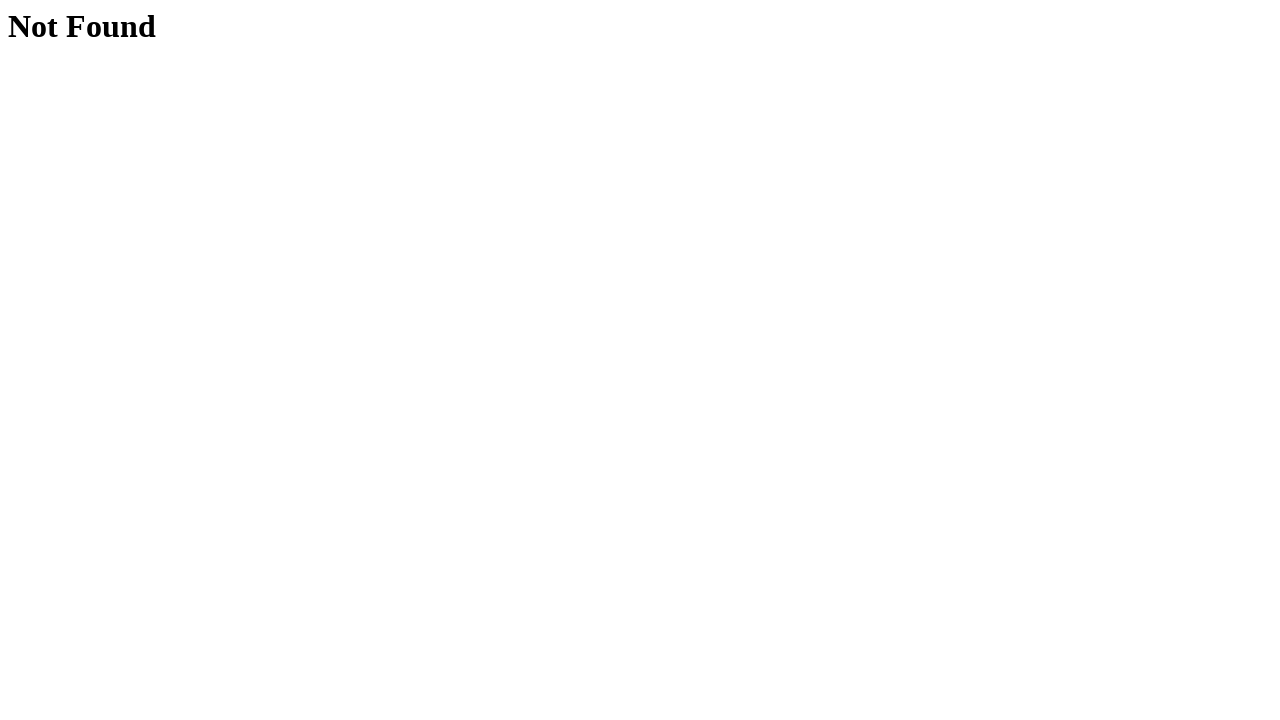

Navigated back to Disappearing Elements page (iteration 4)
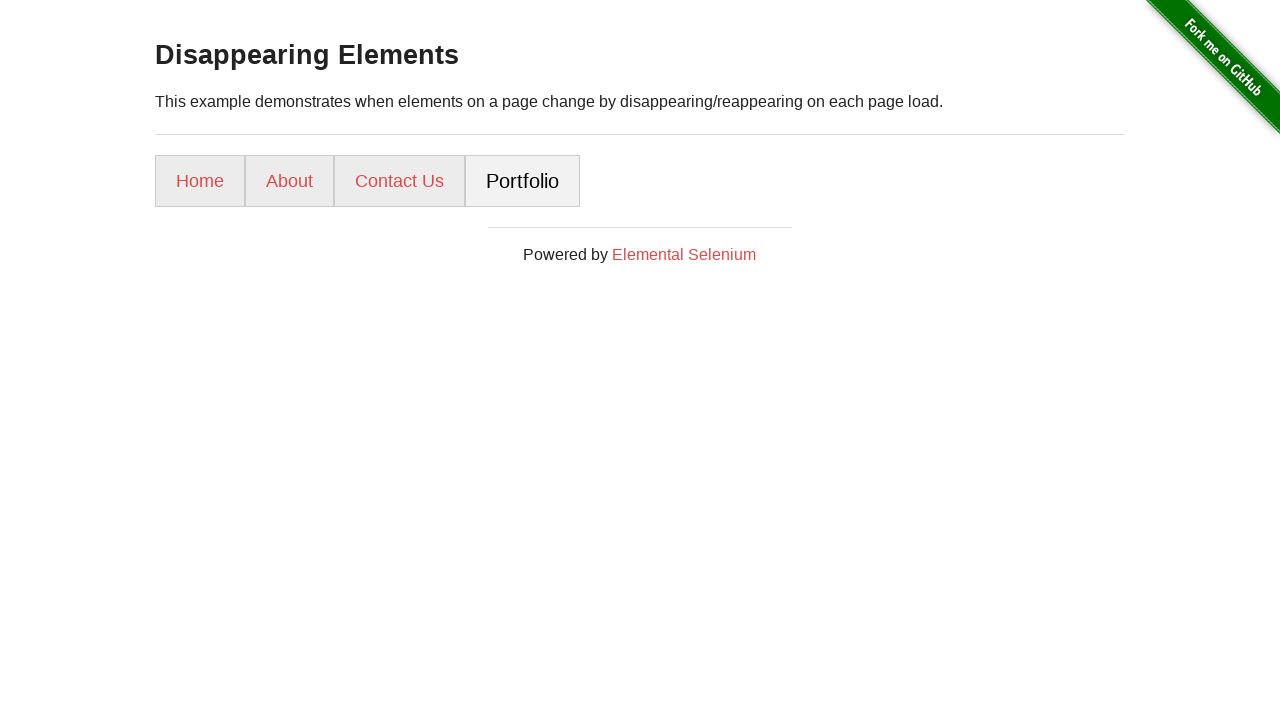

Navigation buttons reloaded
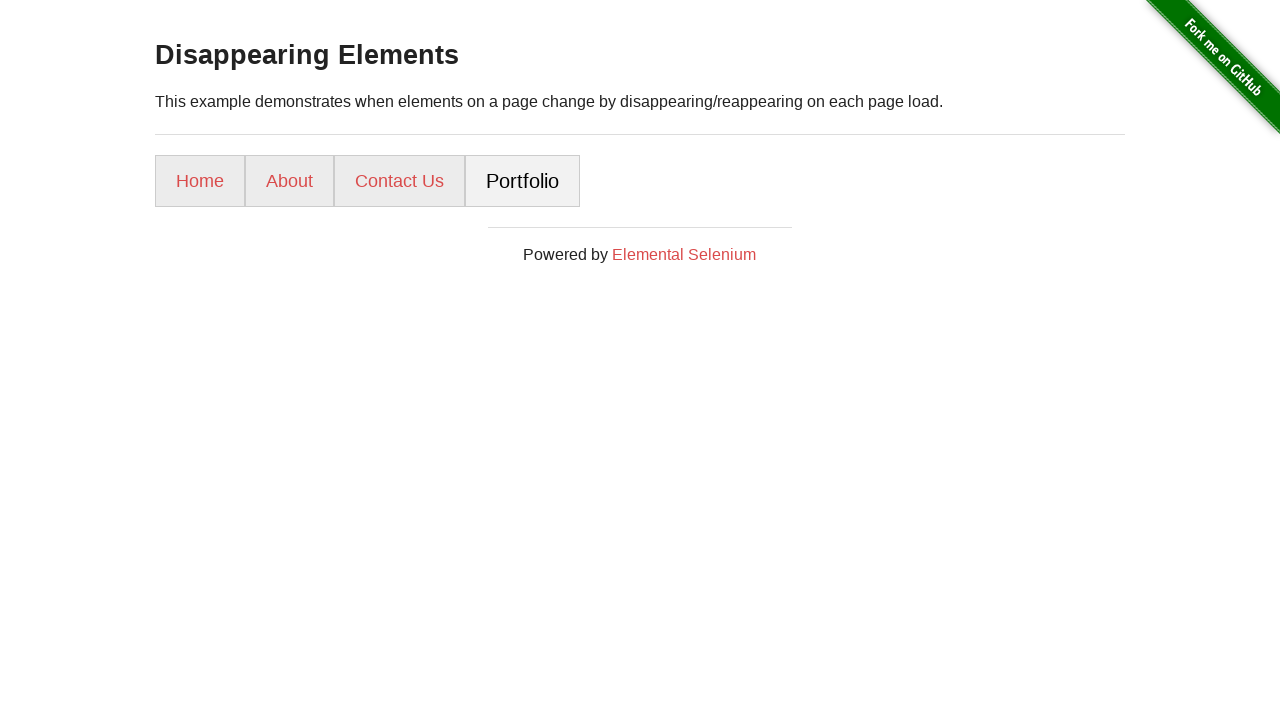

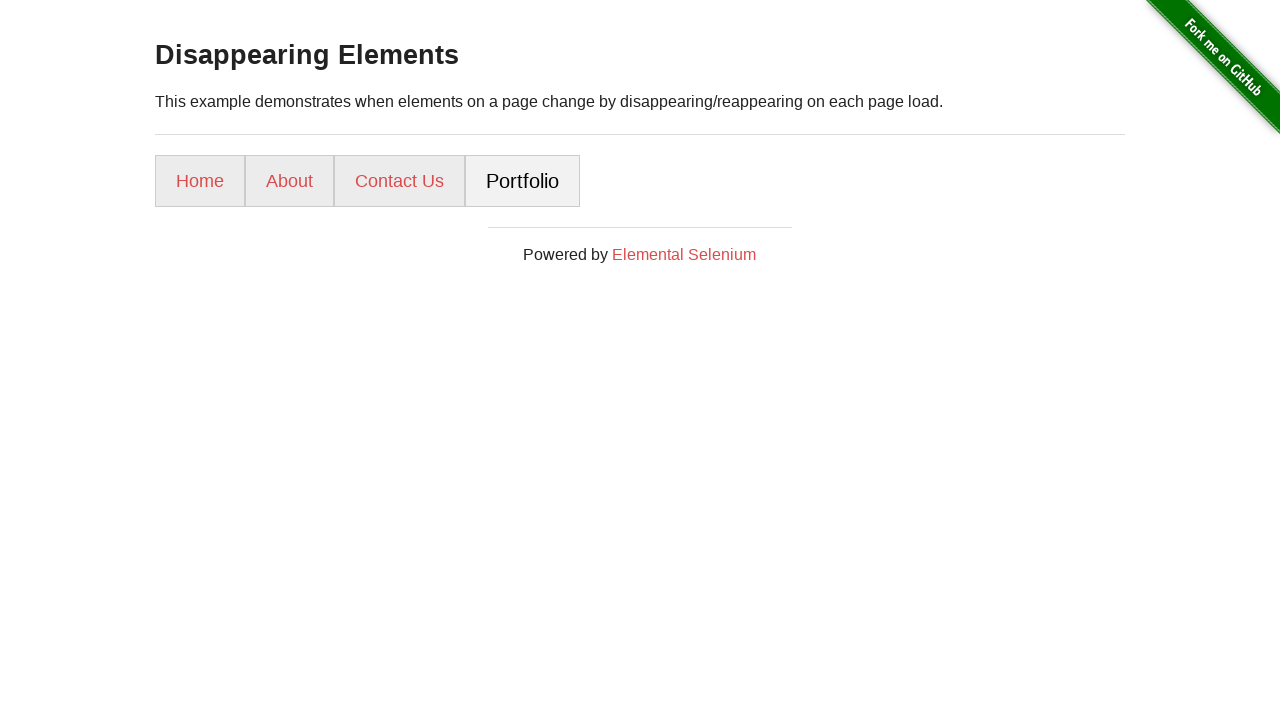